Solves a math problem on the page by calculating a formula based on a displayed value, then fills the answer and submits the form after checking required checkboxes and radio buttons

Starting URL: http://suninjuly.github.io/math.html

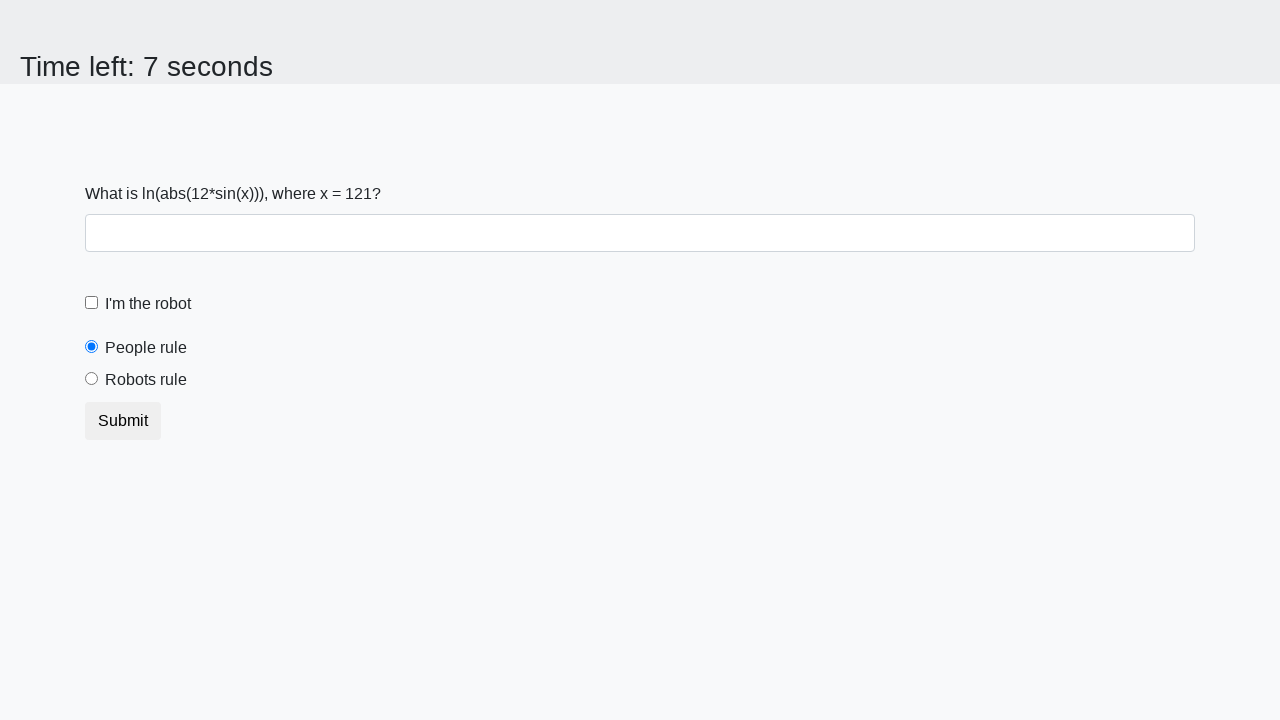

Retrieved x value from the page
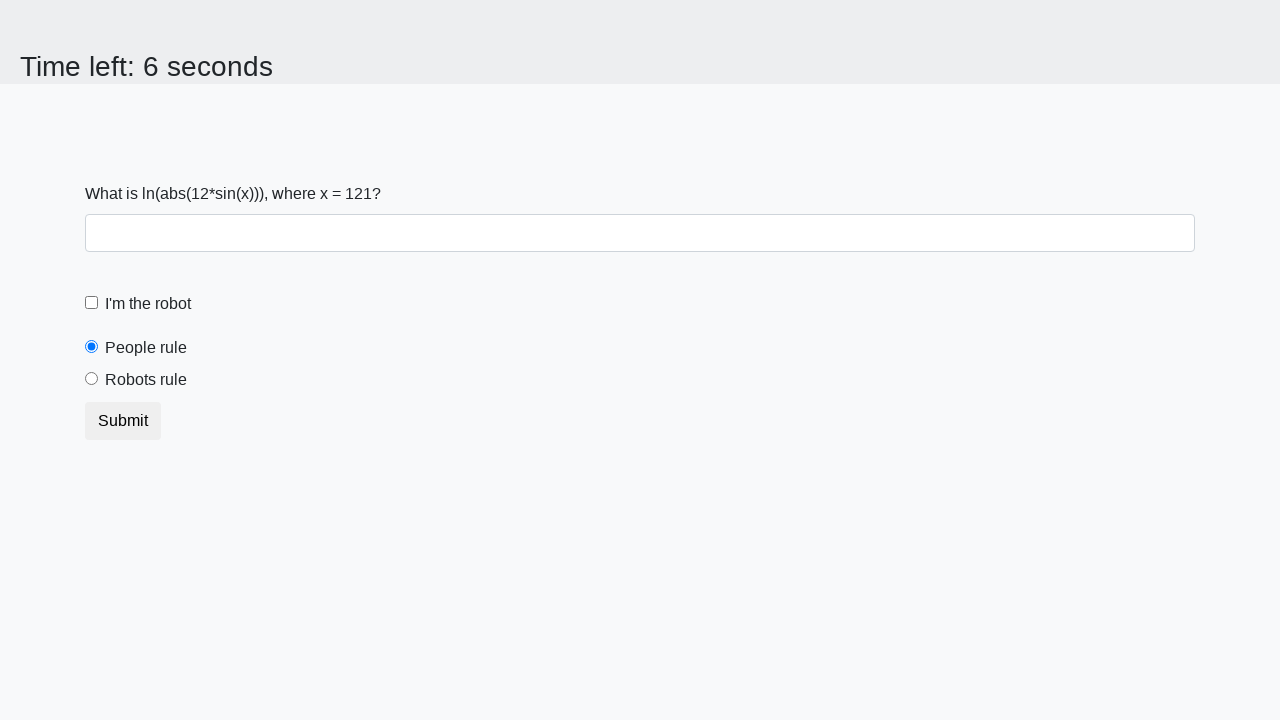

Calculated the math formula result
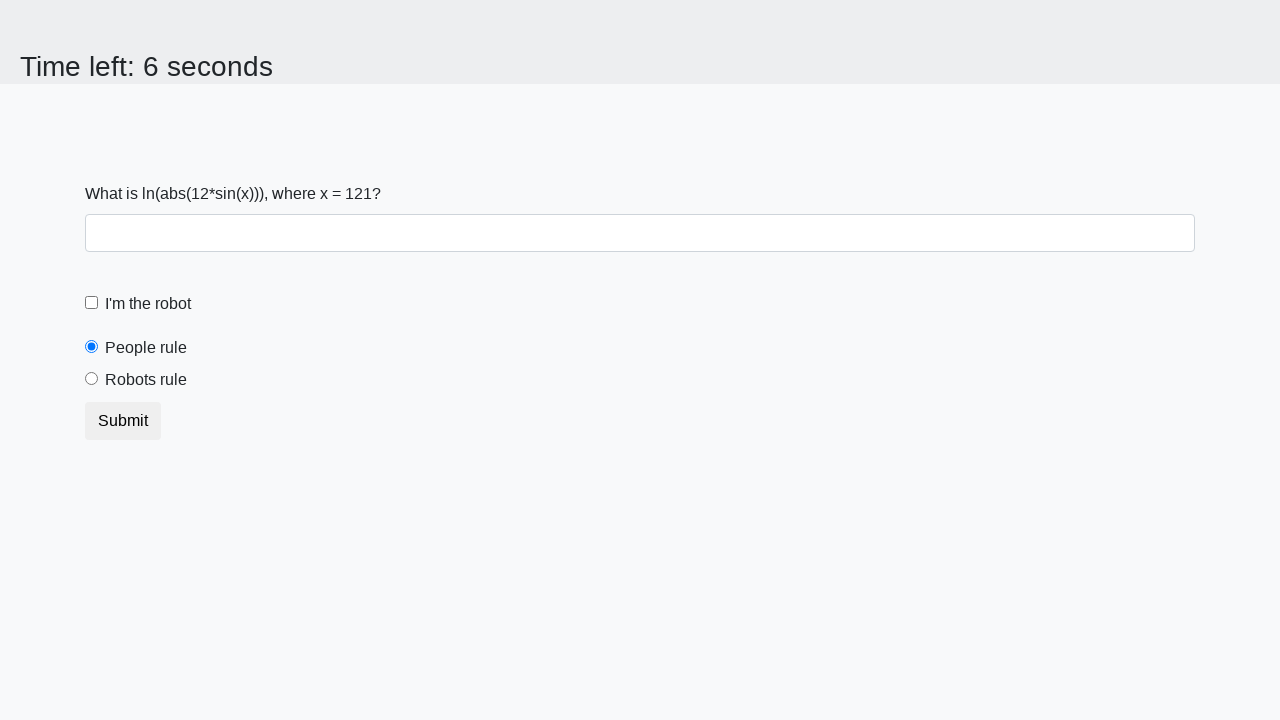

Filled answer field with calculated result on #answer
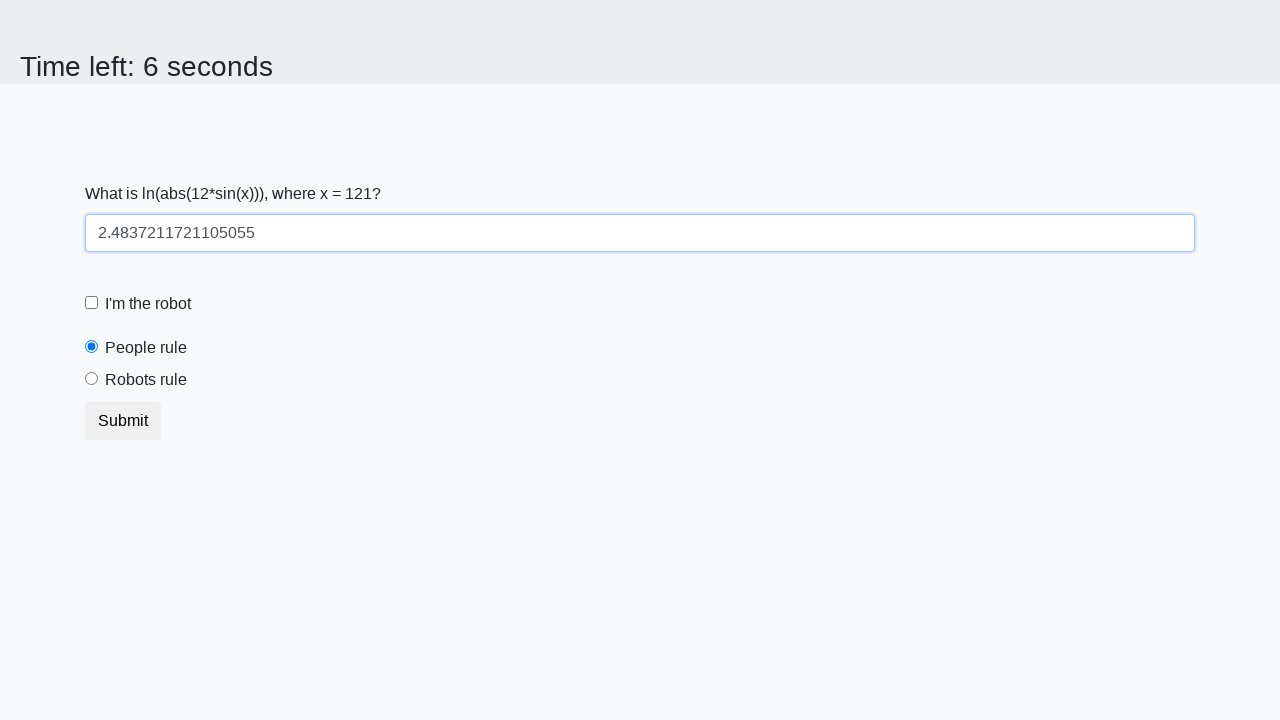

Checked the robot checkbox at (92, 303) on #robotCheckbox
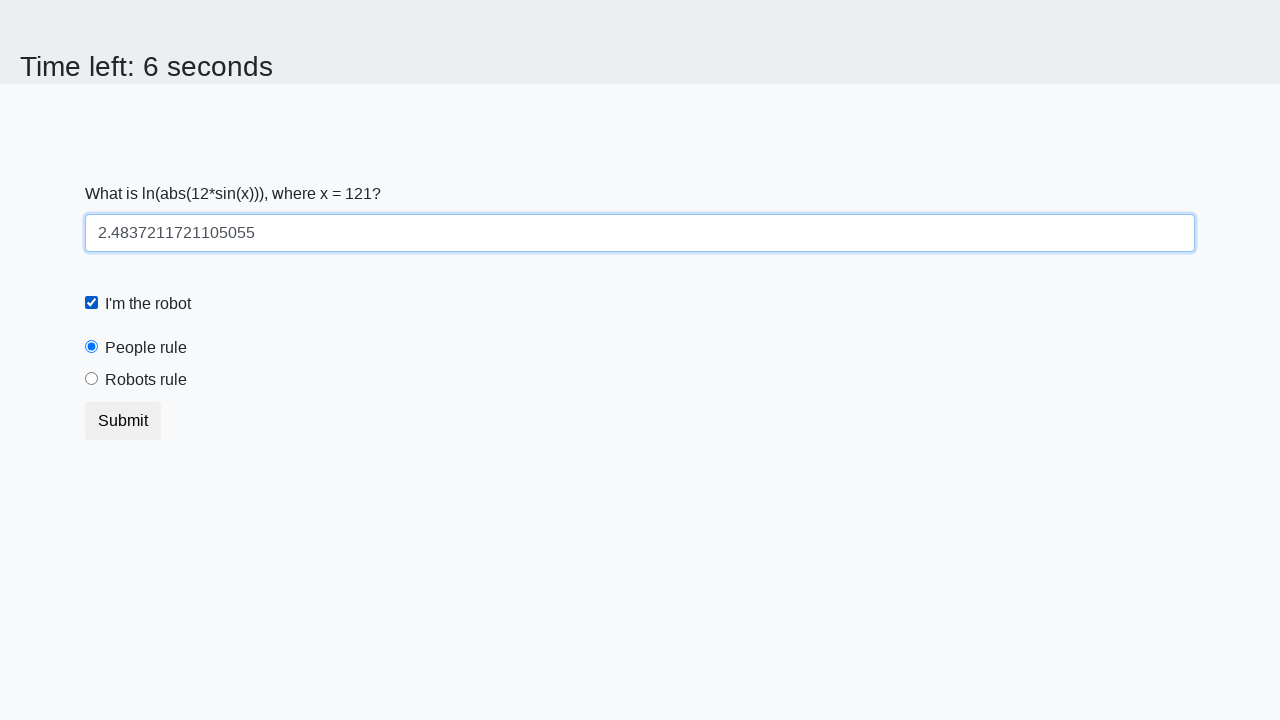

Selected the robots rule radio button at (92, 379) on #robotsRule
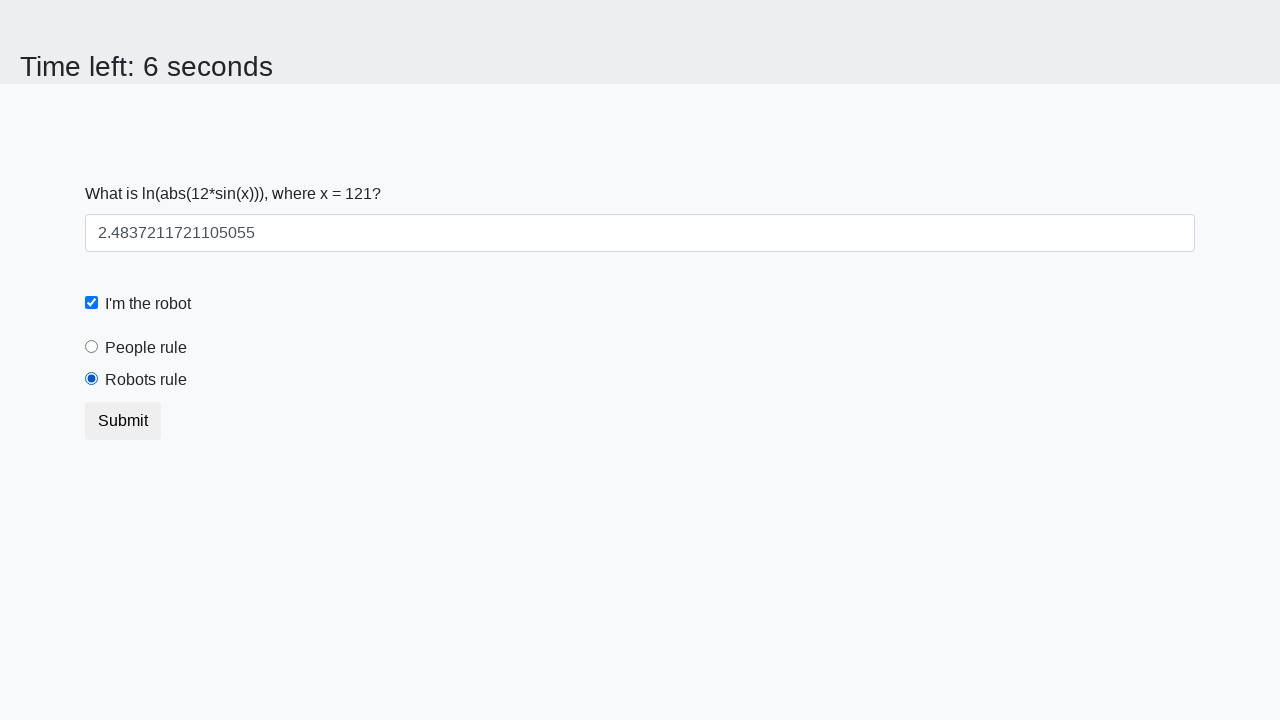

Submitted the form at (123, 421) on .btn
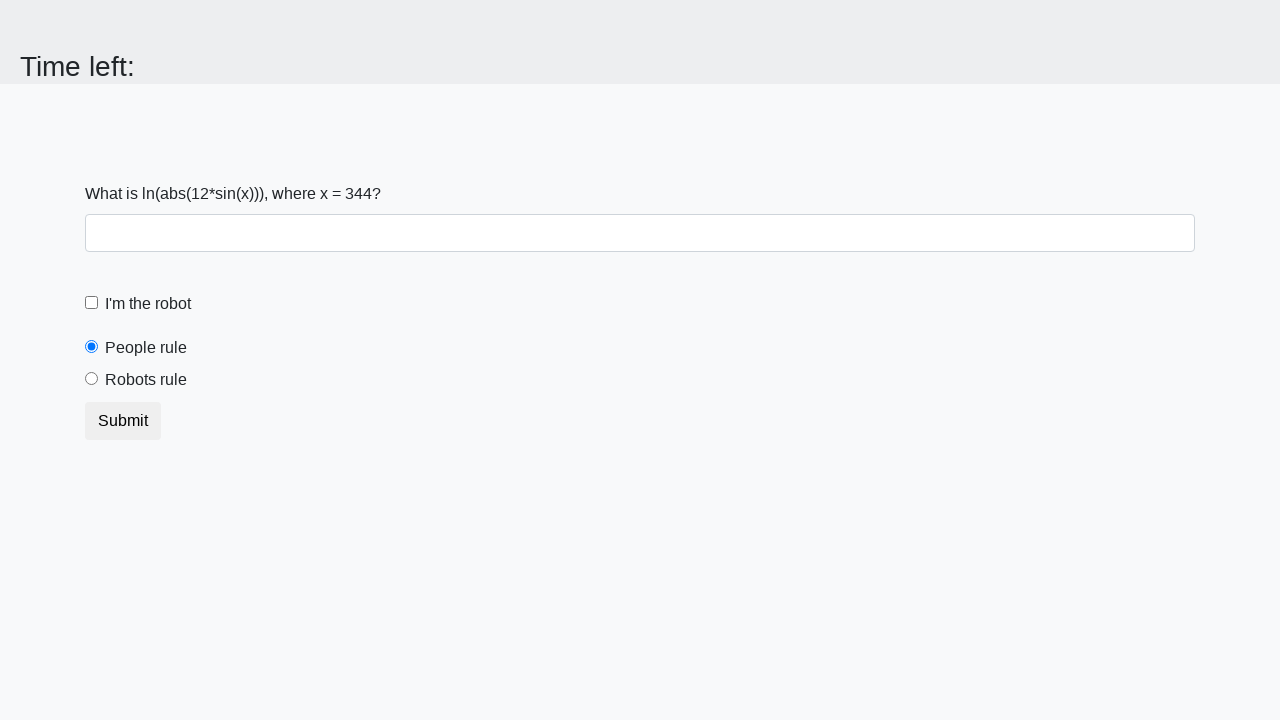

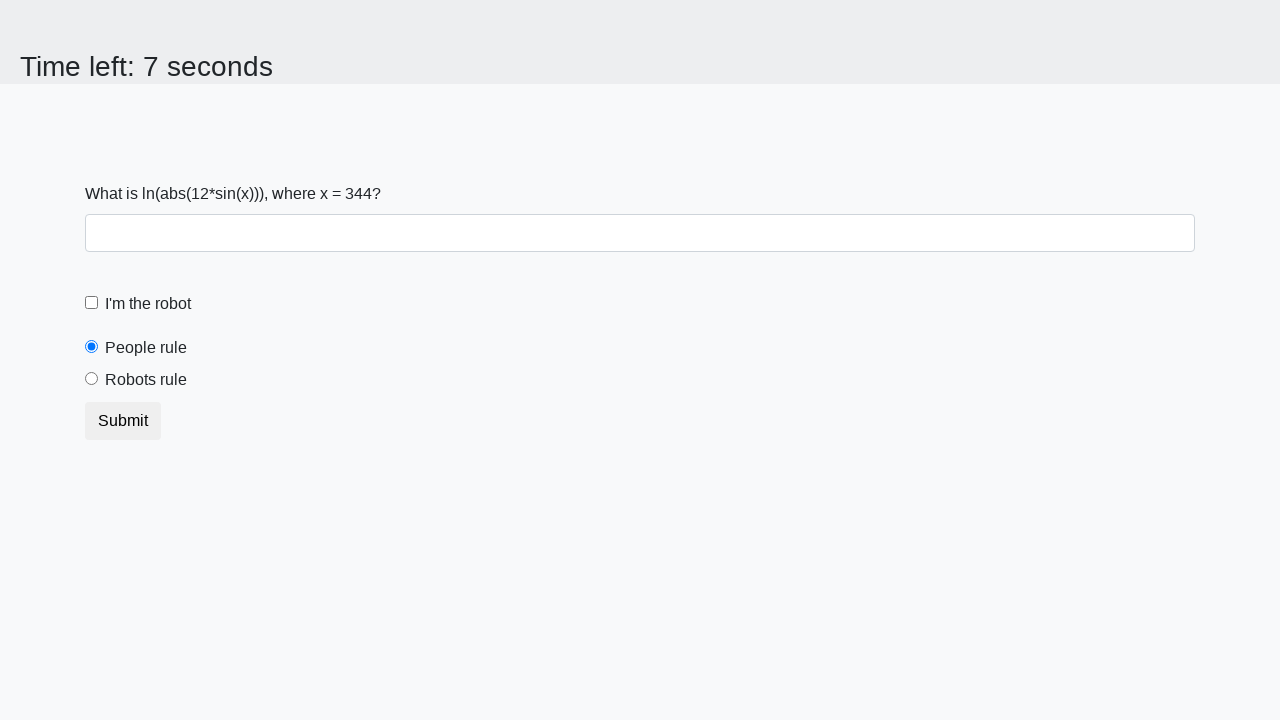